Tests checkbox handling by clicking on a checkbox and verifying its selection state, also counts total checkboxes on the page

Starting URL: https://rahulshettyacademy.com/dropdownsPractise/

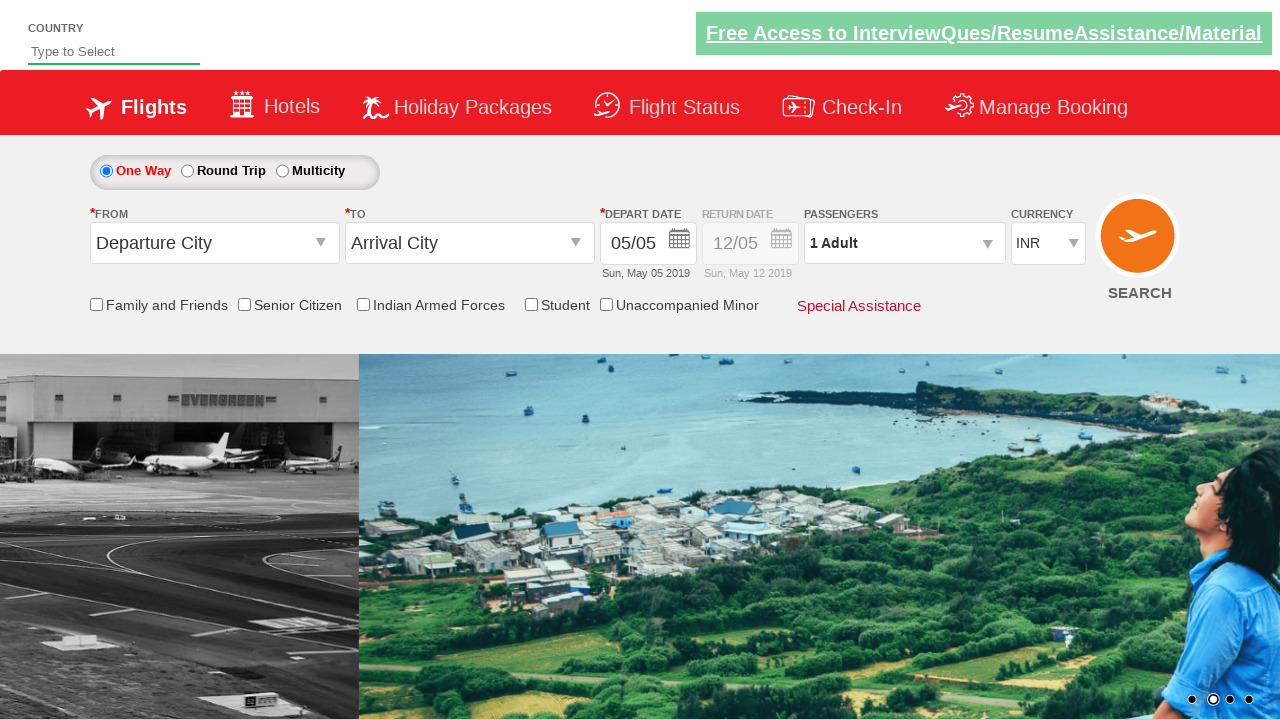

Clicked on the Indian Armed Forces checkbox at (363, 304) on #ctl00_mainContent_chk_IndArm
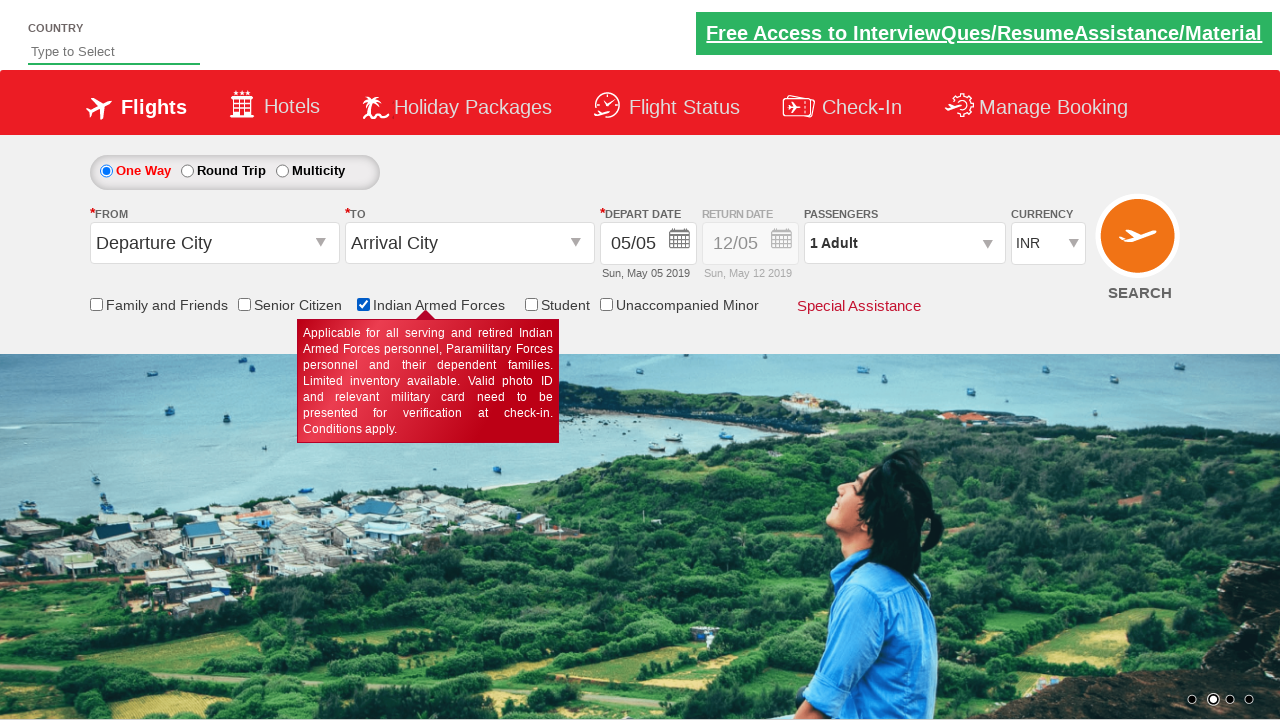

Verified checkbox selection state: True
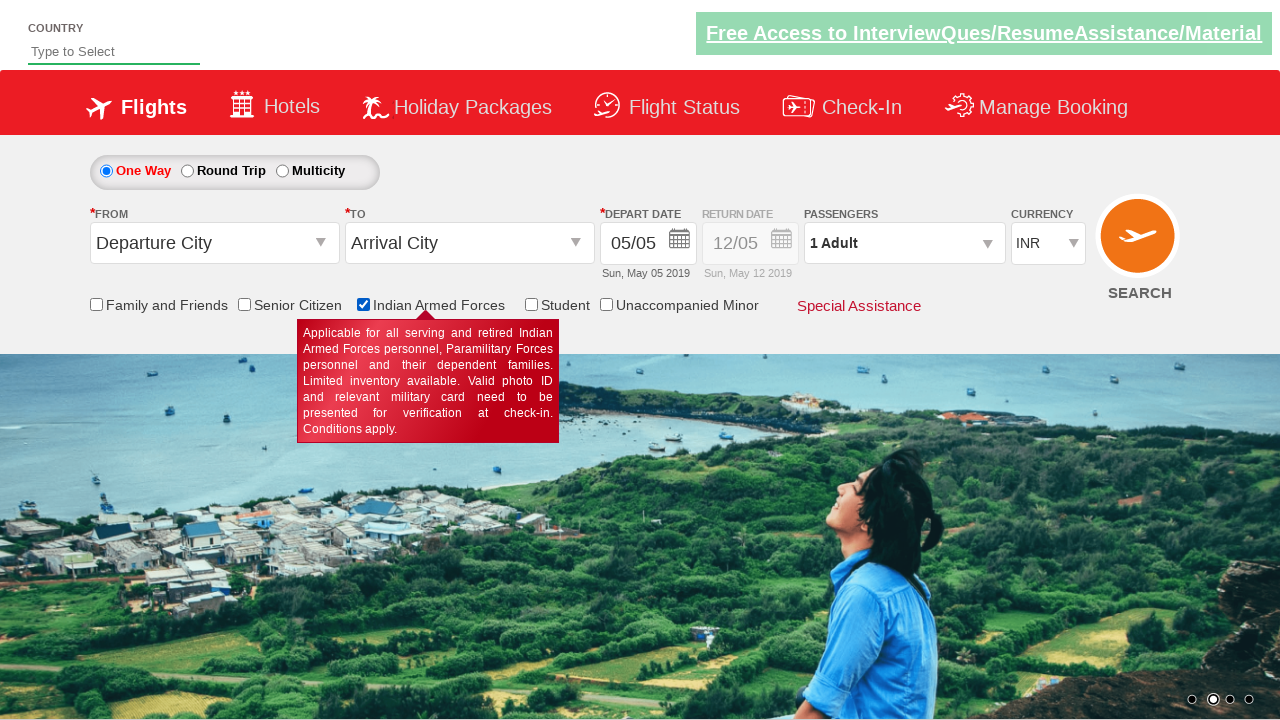

Counted total checkboxes on page: 6
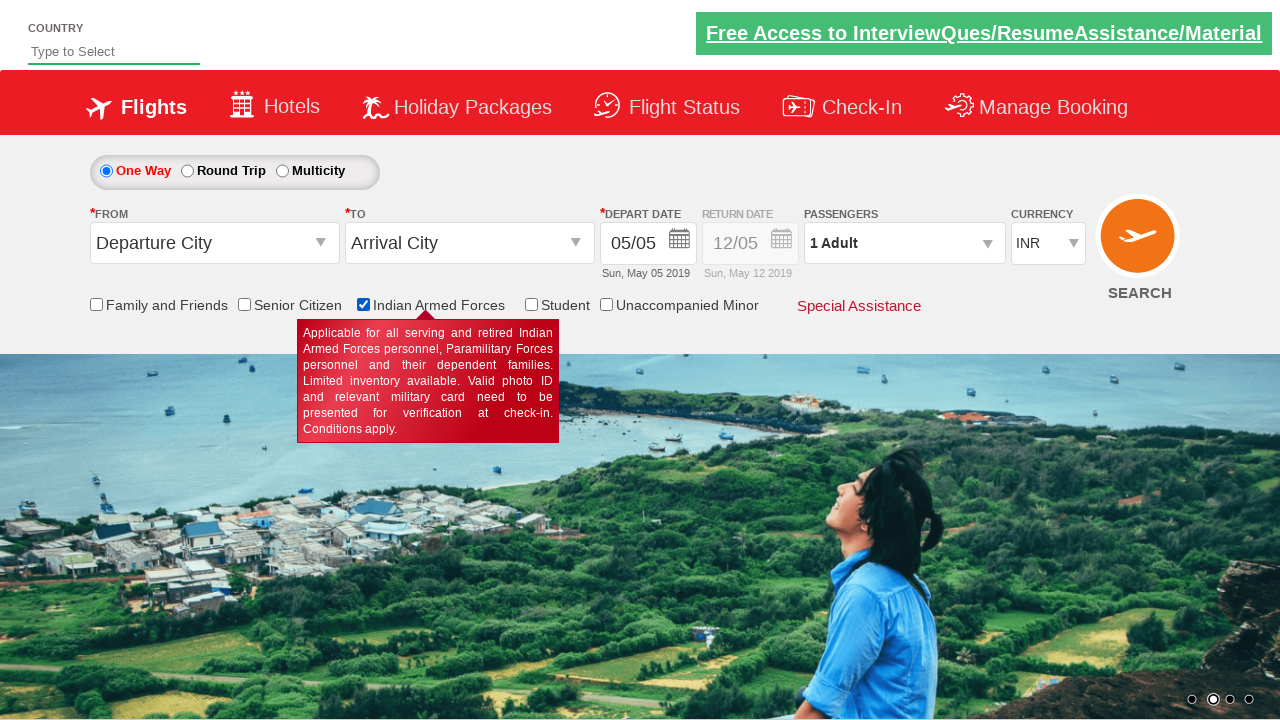

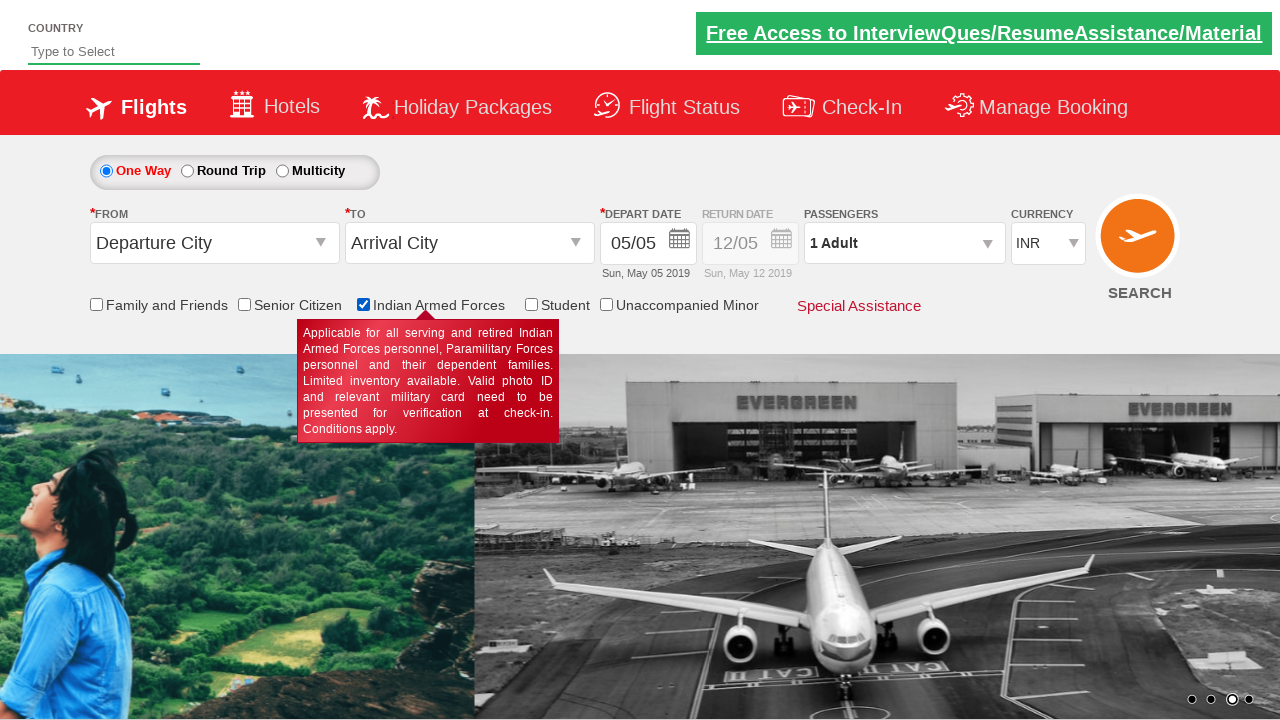